Tests context menu (right-click) functionality by opening a context menu and selecting an option using keyboard navigation

Starting URL: https://swisnl.github.io/jQuery-contextMenu/demo.html

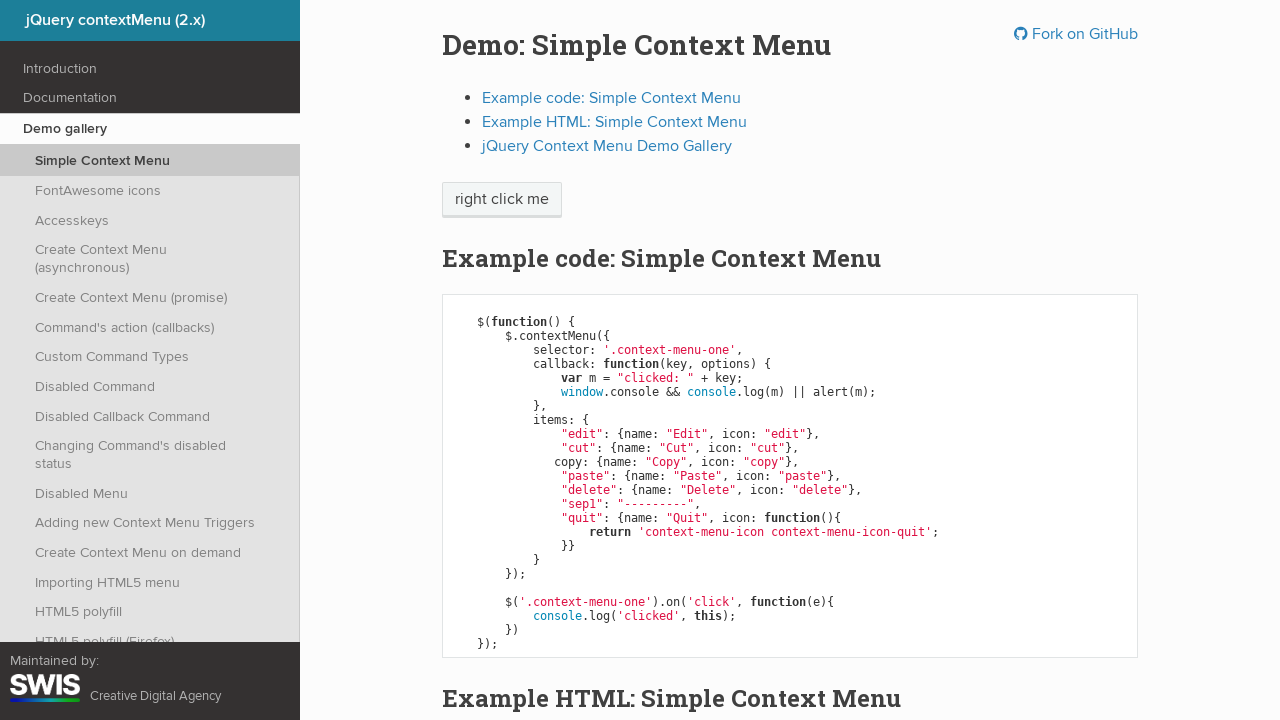

Right-clicked on button to open context menu at (502, 200) on .btn
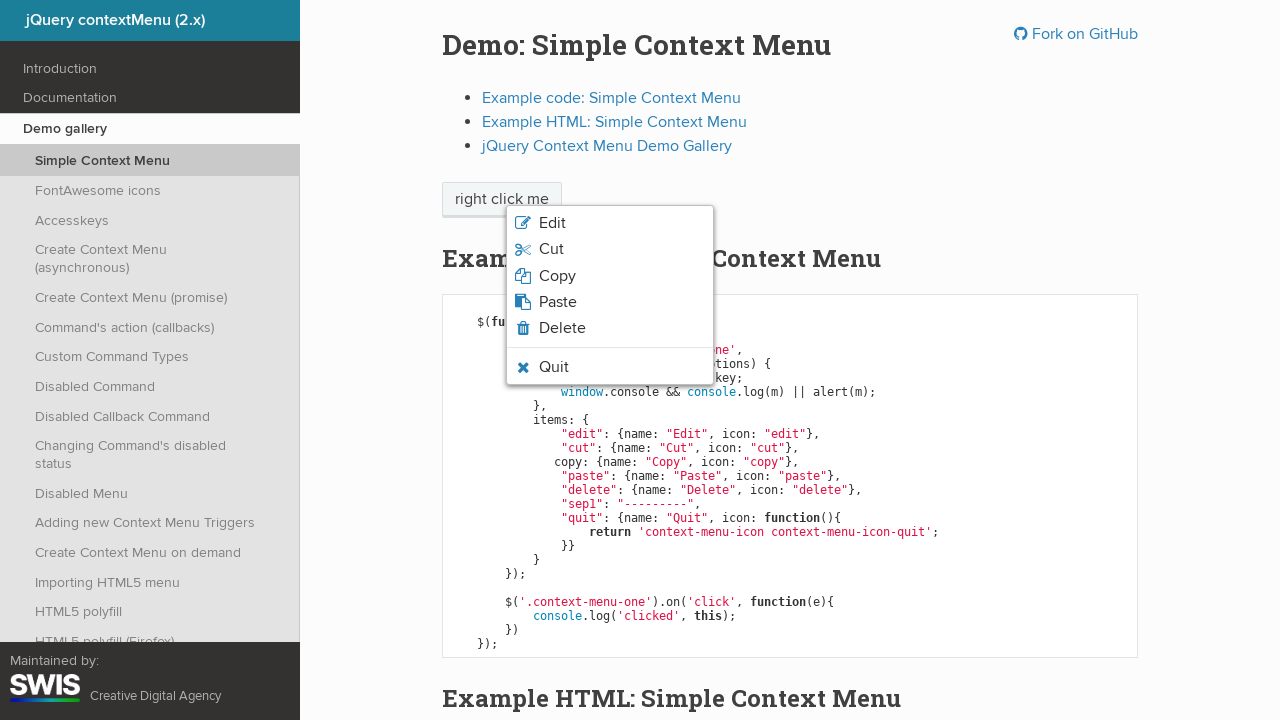

Pressed ArrowDown to navigate context menu
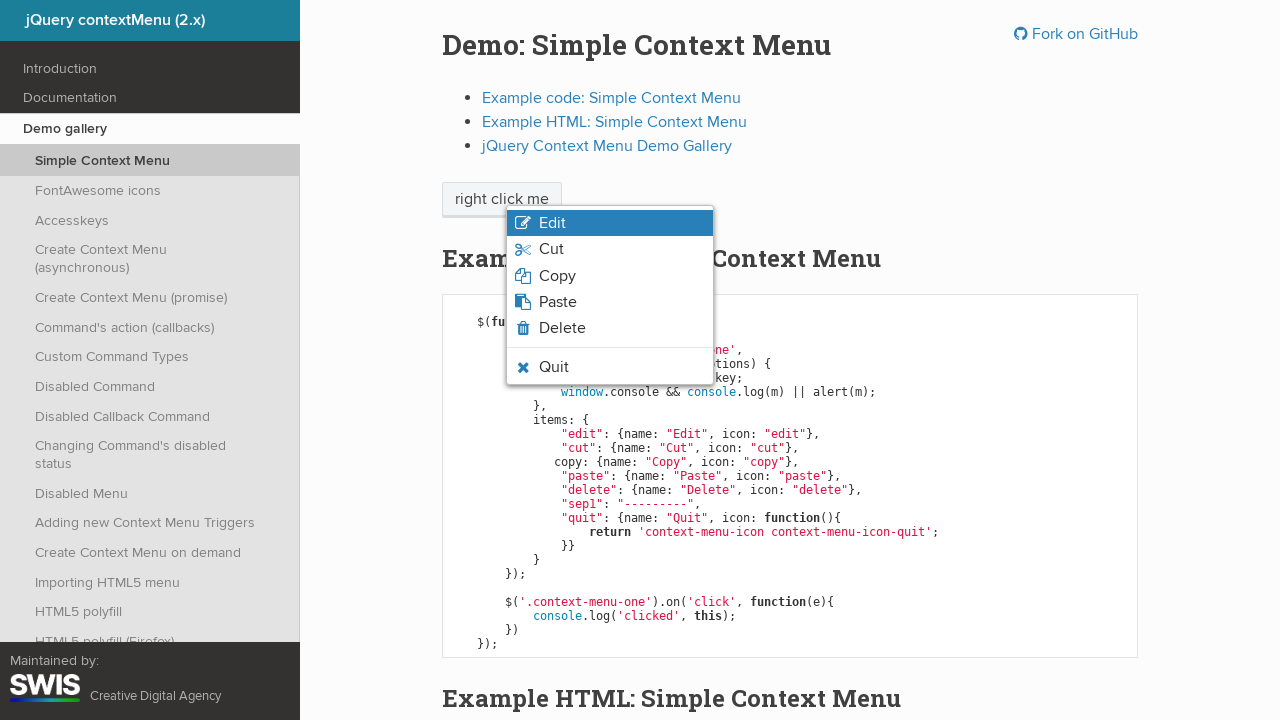

Pressed ArrowDown again to navigate further in context menu
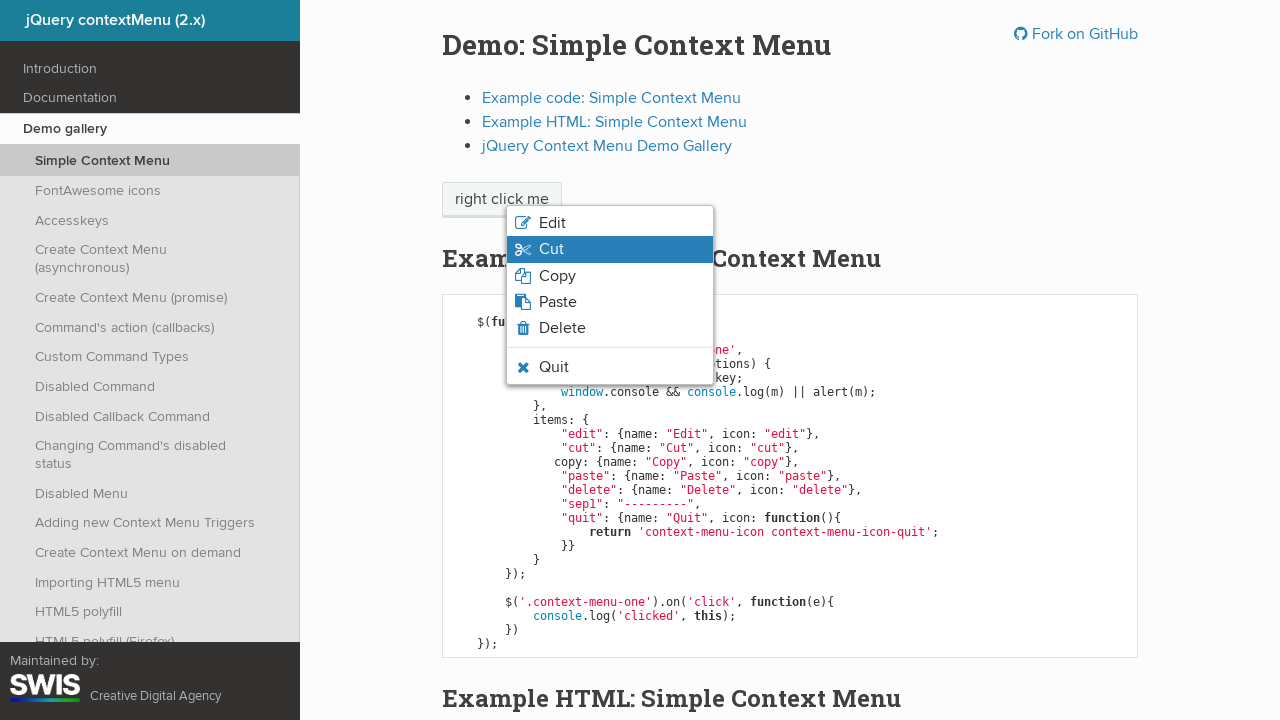

Pressed Enter to select context menu item
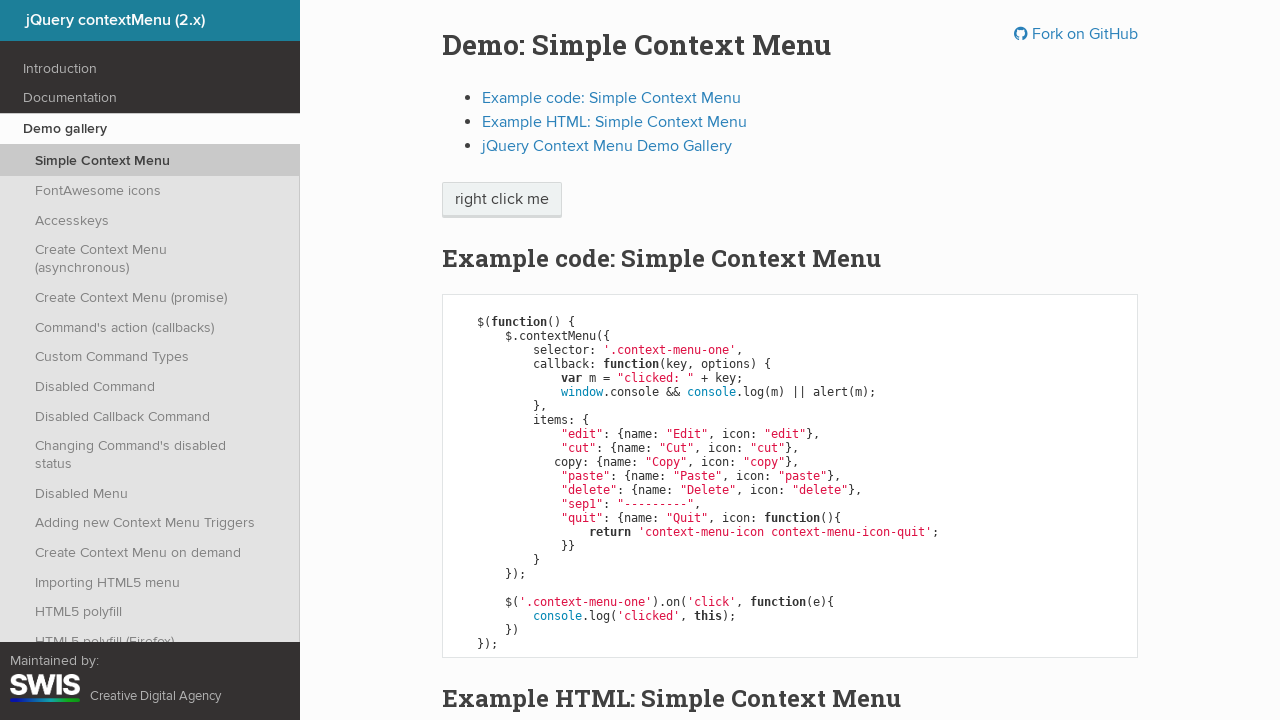

Set up dialog handler to accept alert
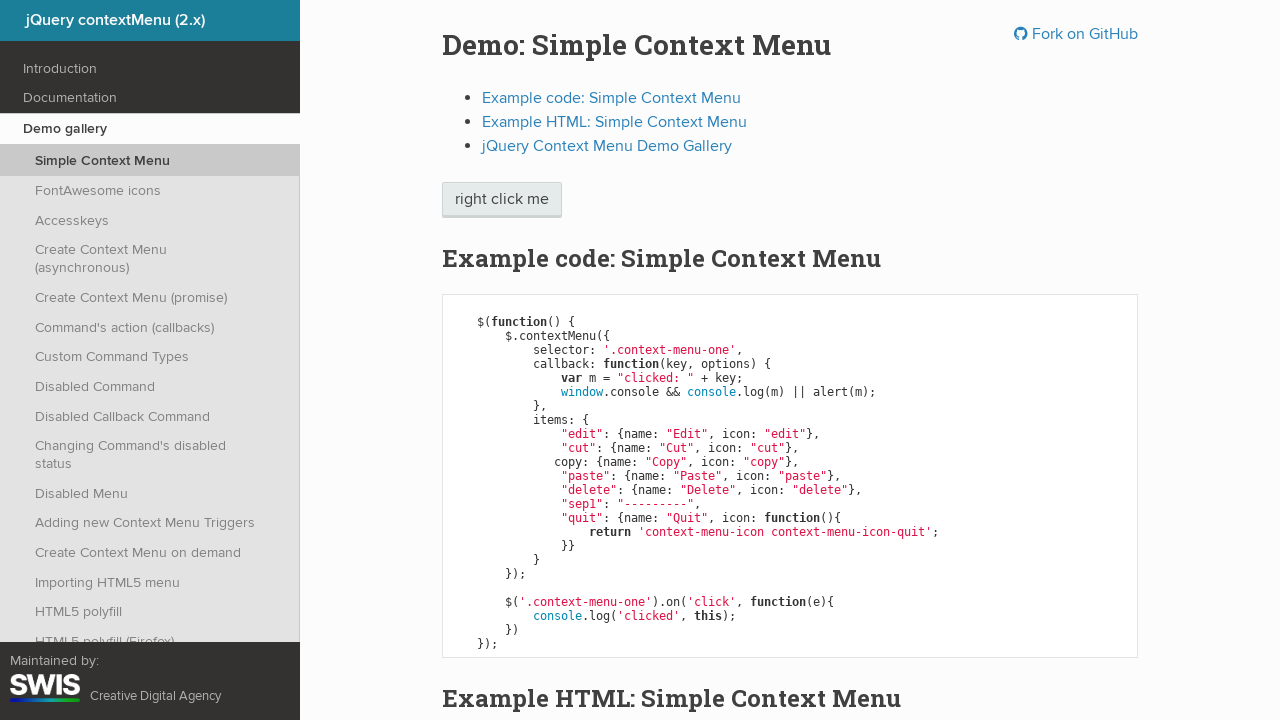

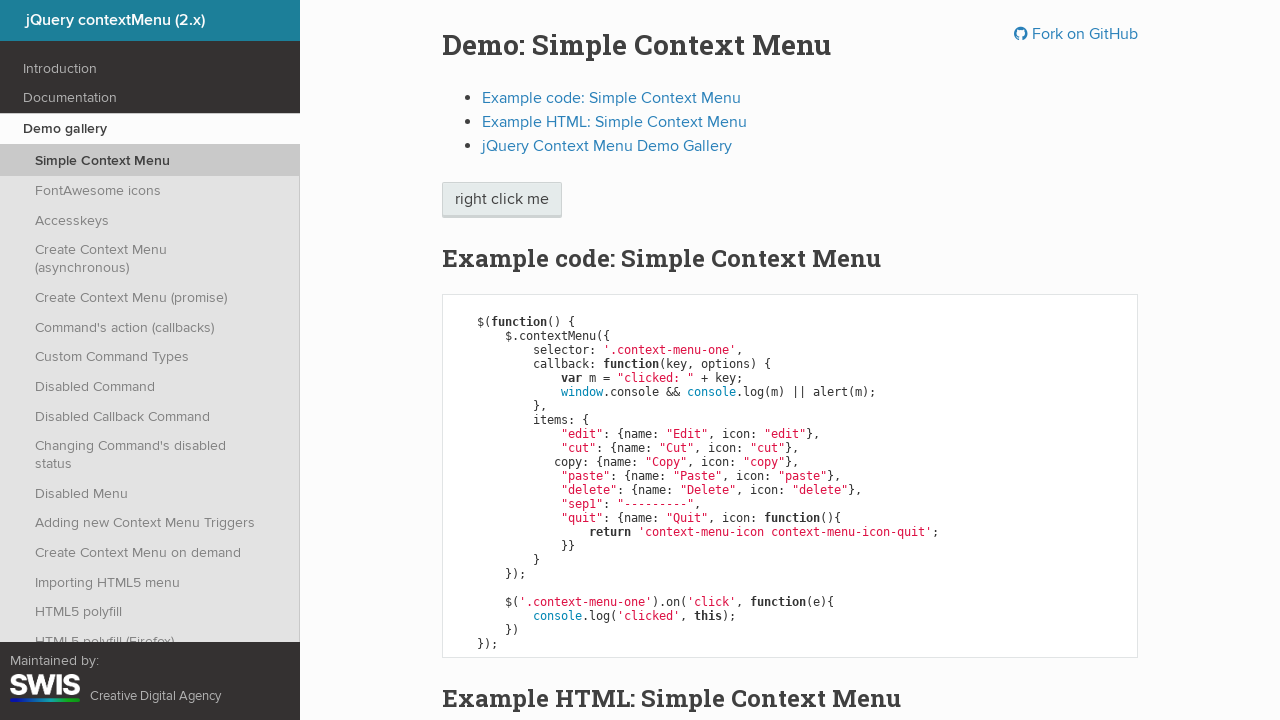